Tests double-click functionality on a button and verifies the resulting text change

Starting URL: https://automationfc.github.io/basic-form/index.html

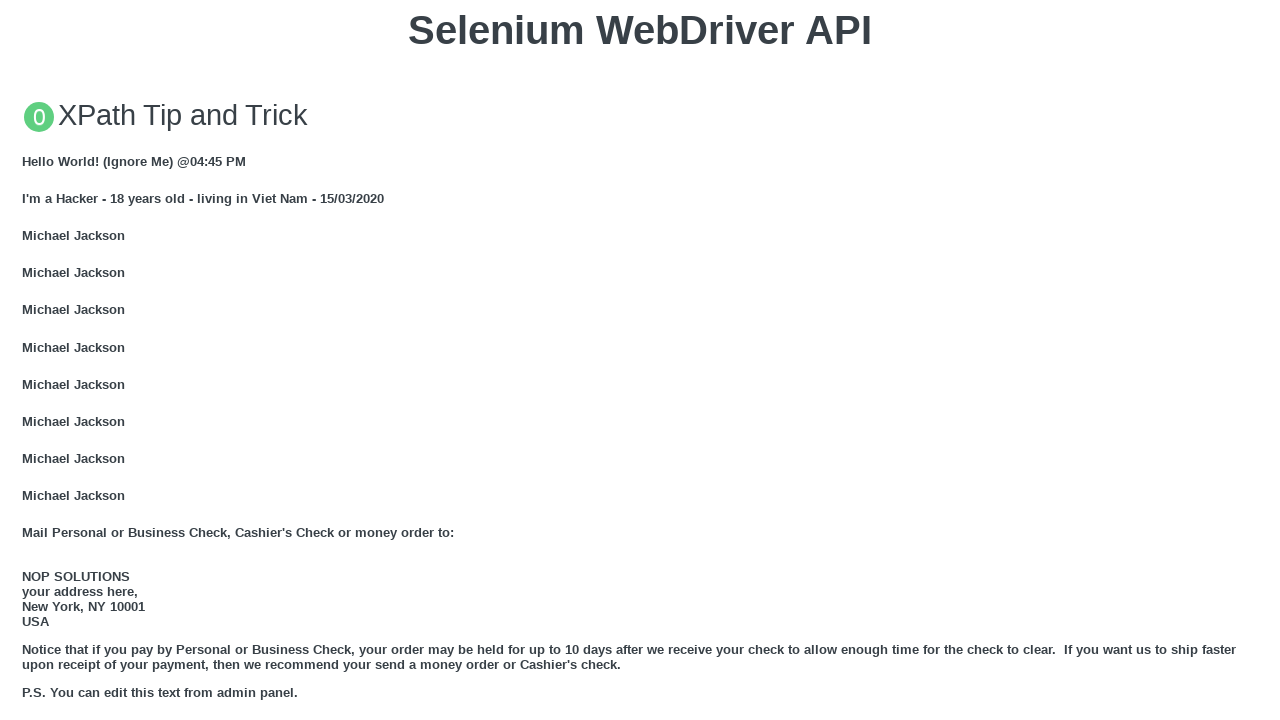

Double-clicked the 'Double click me' button at (640, 361) on xpath=//button[text()='Double click me']
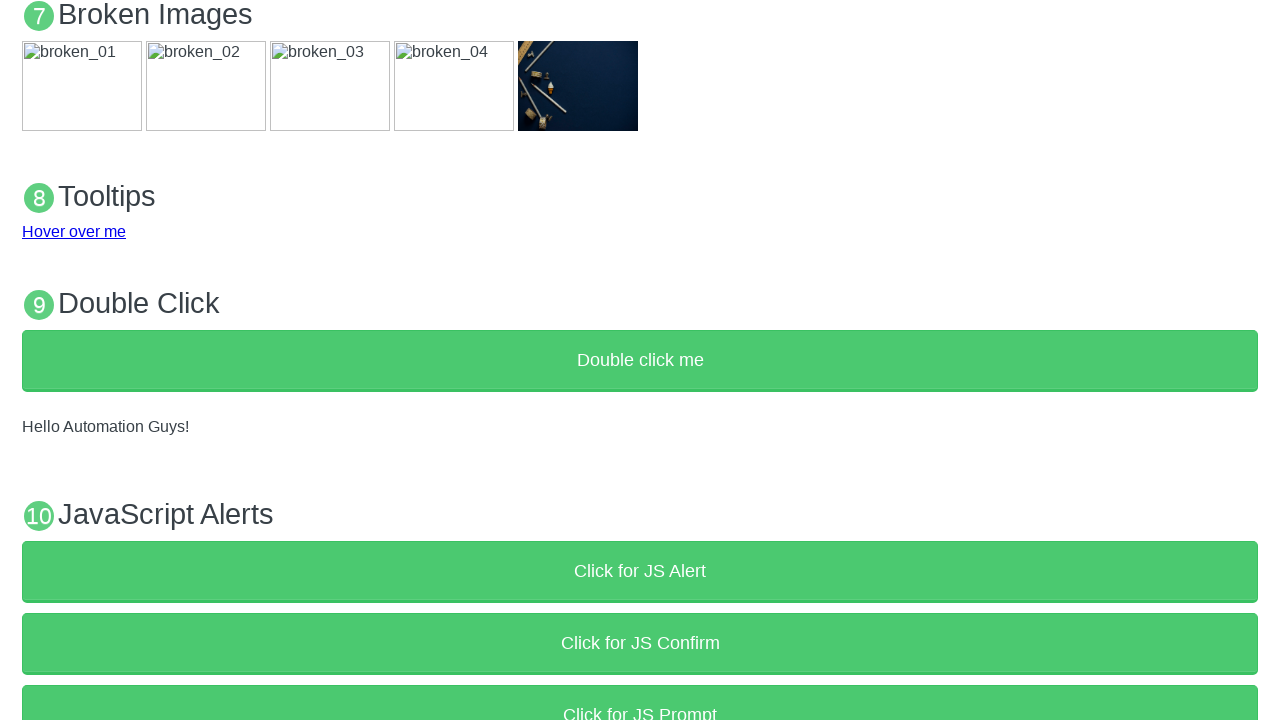

Scrolled to result text element (p#demo)
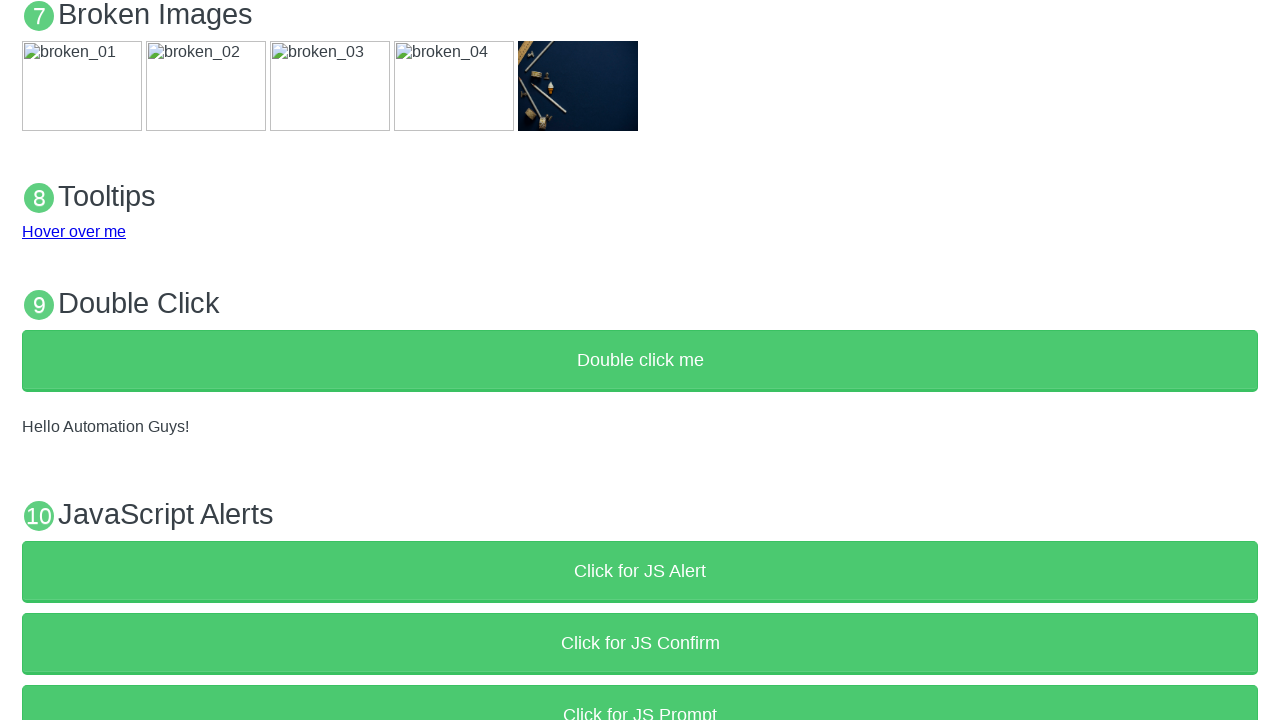

Verified result text displays 'Hello Automation Guys!'
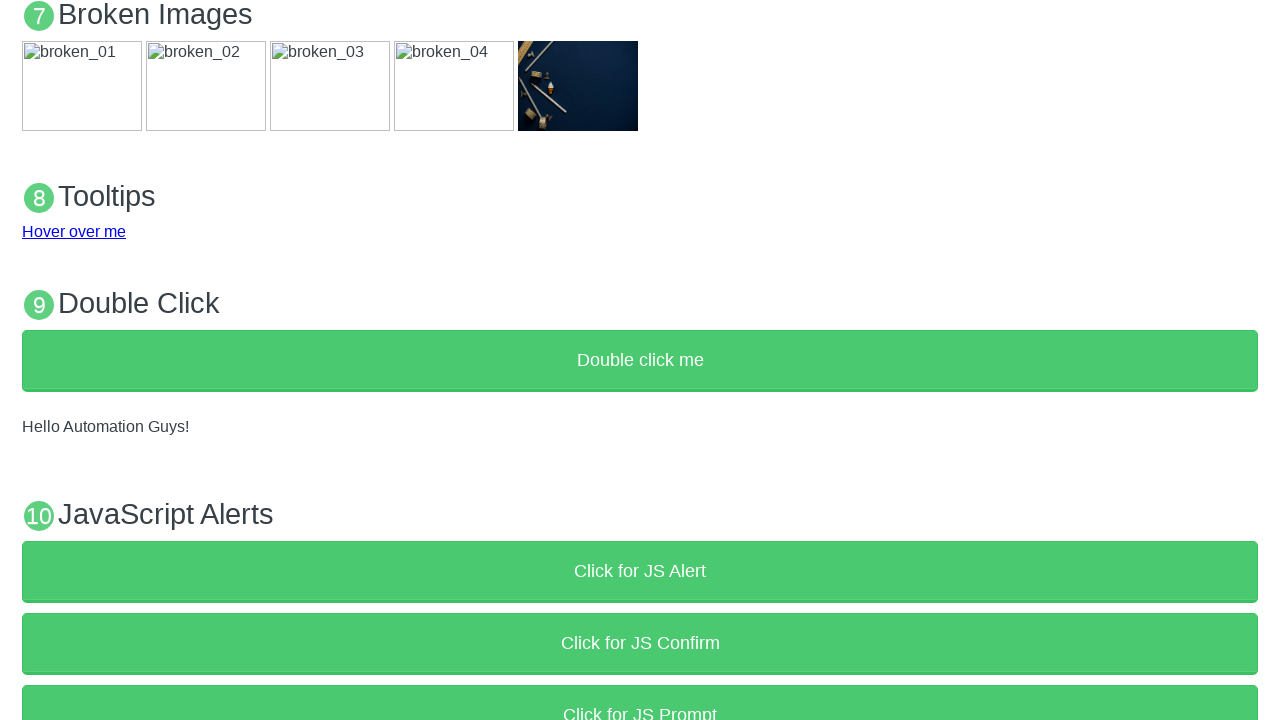

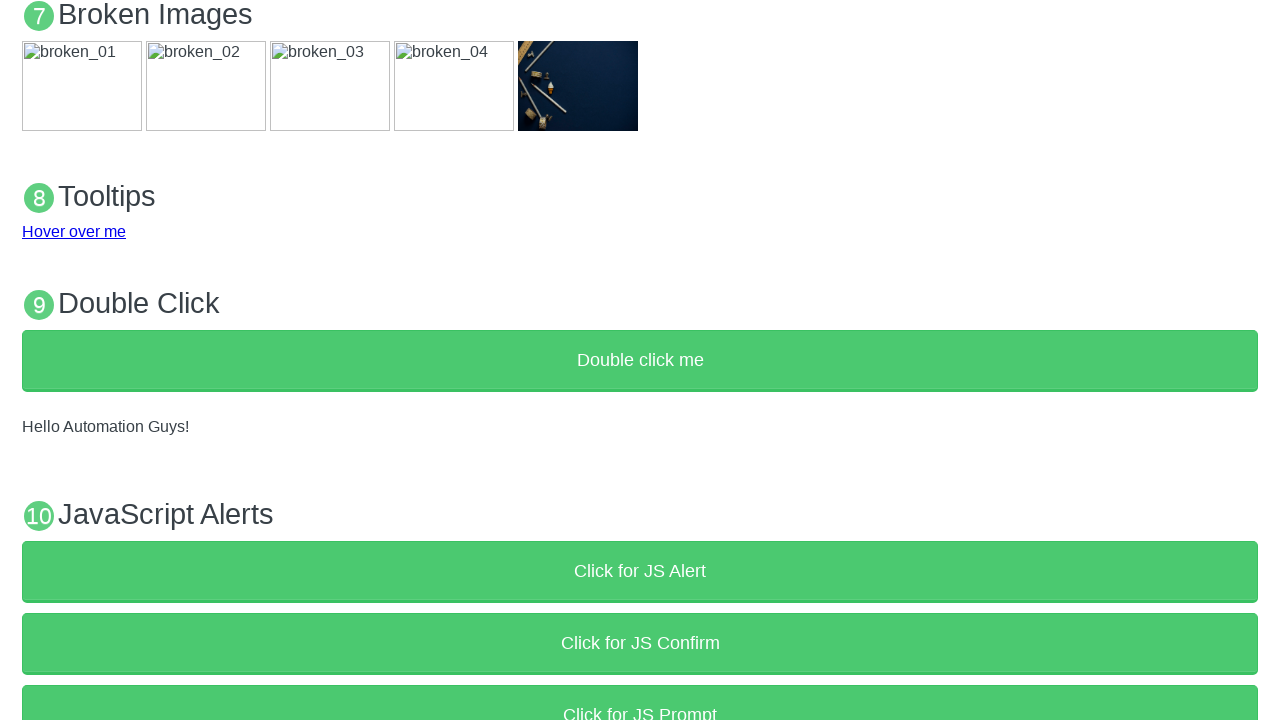